Tests sorting the Due column in ascending order using semantic class-based locators on table 2

Starting URL: http://the-internet.herokuapp.com/tables

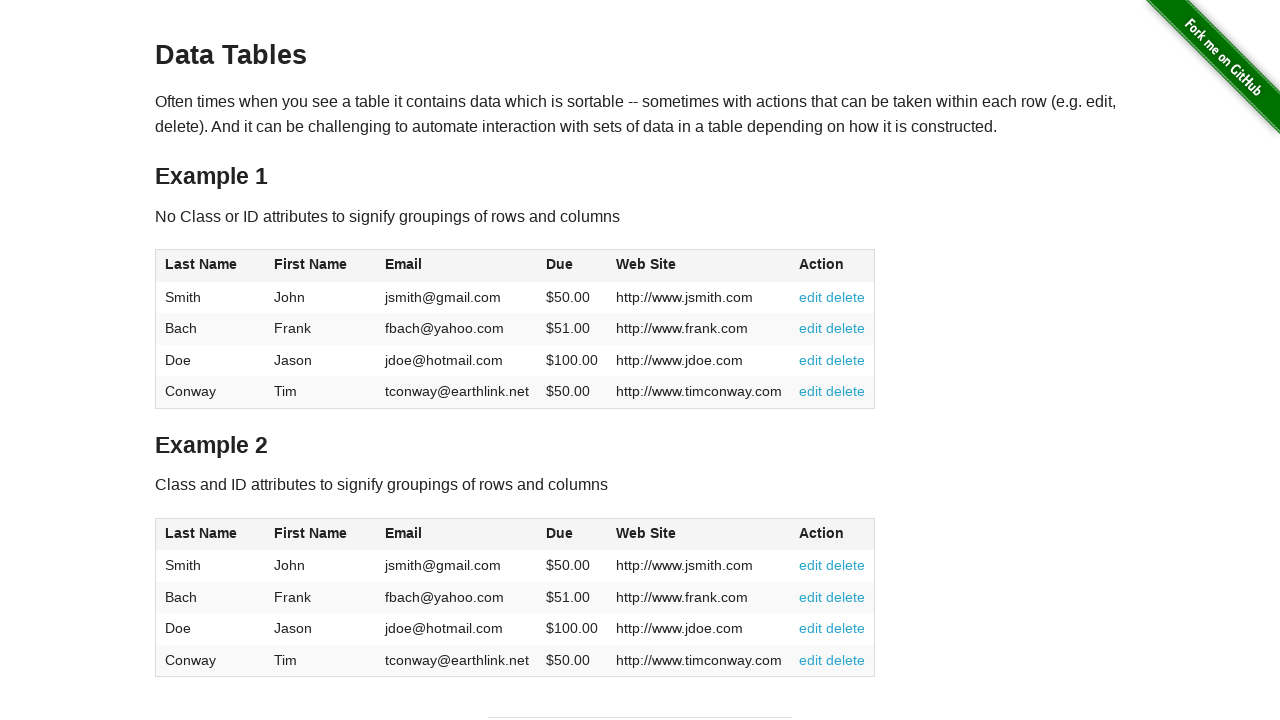

Clicked Due column header in table 2 to sort at (560, 533) on #table2 thead .dues
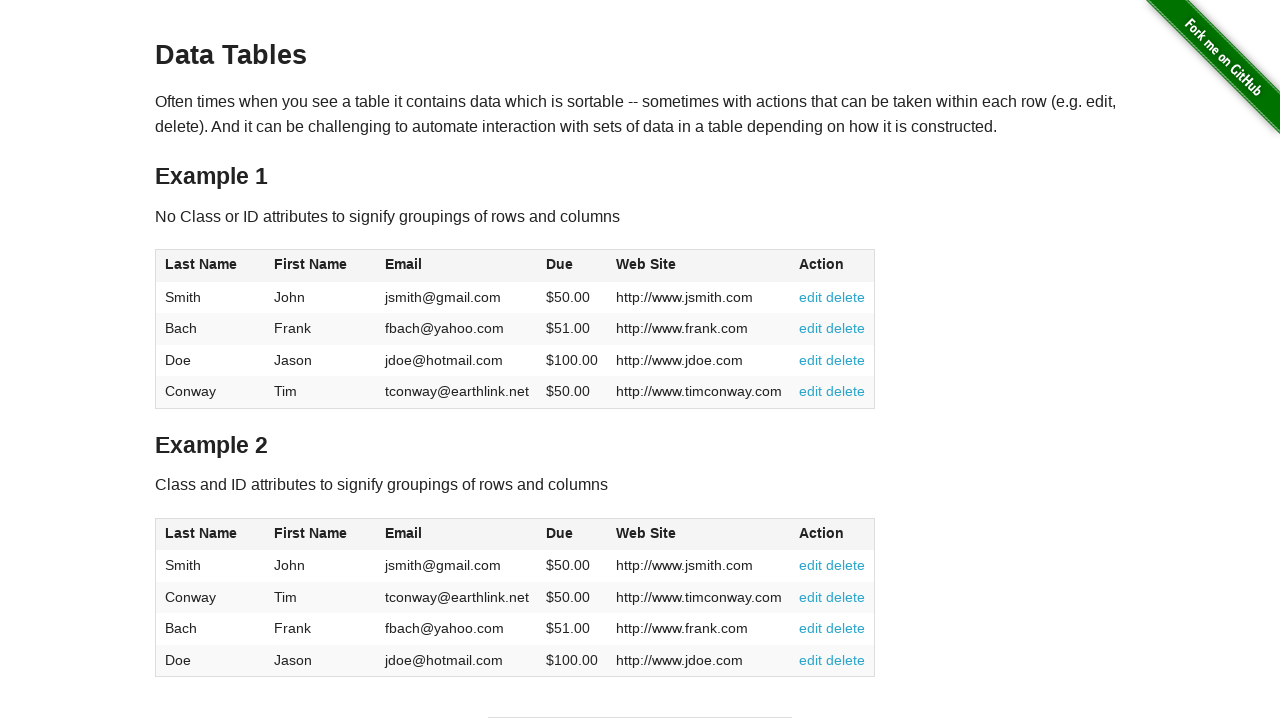

Due column values loaded and sorted in ascending order
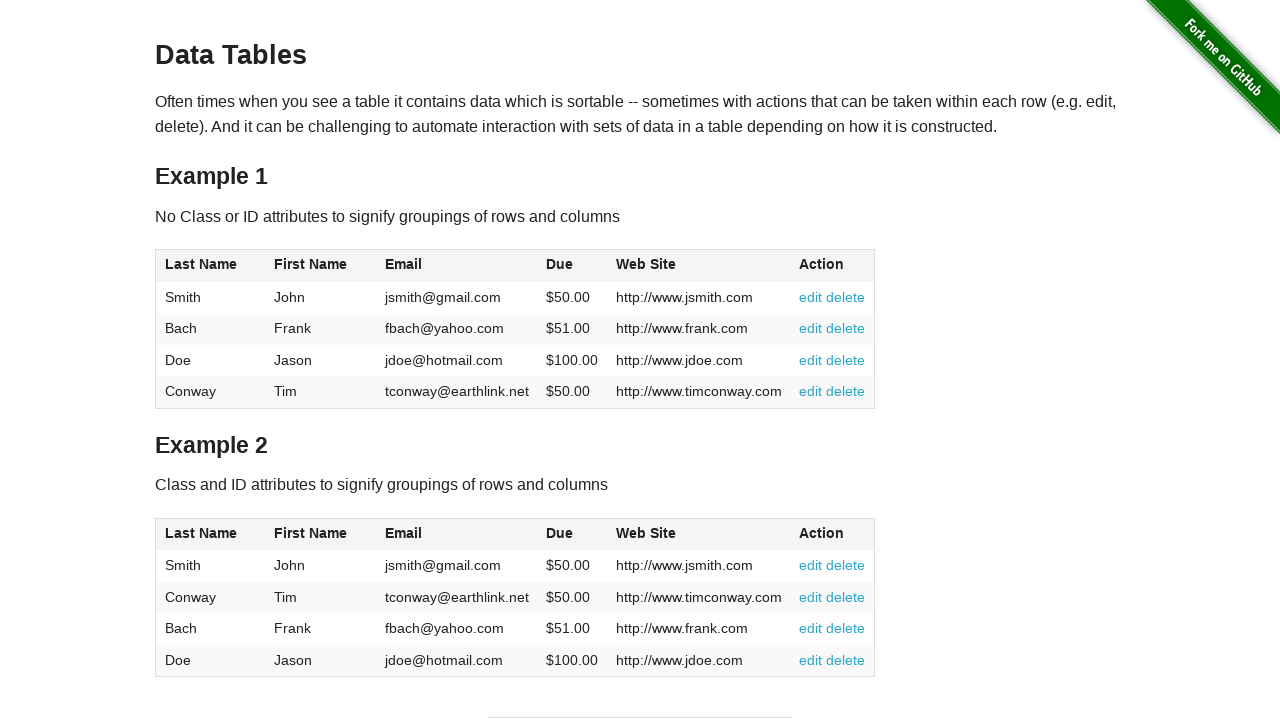

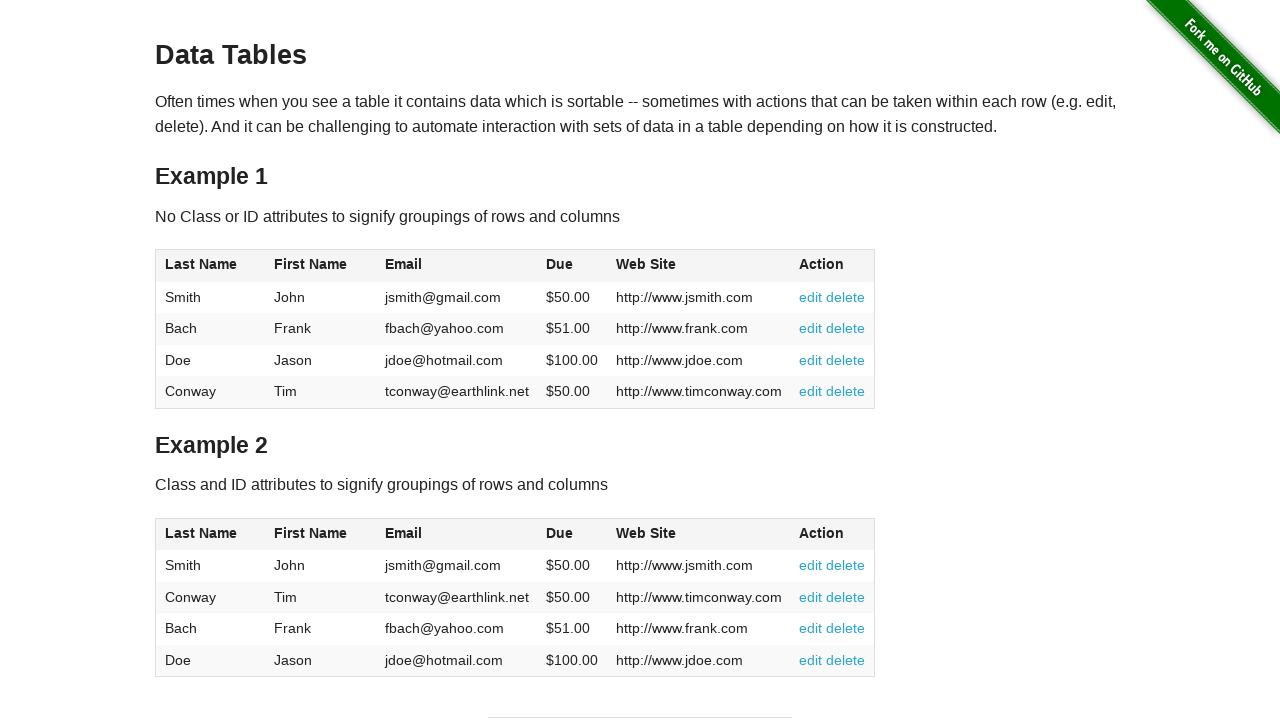